Tests drag and drop functionality by dragging column B to column A's position

Starting URL: http://the-internet.herokuapp.com/drag_and_drop

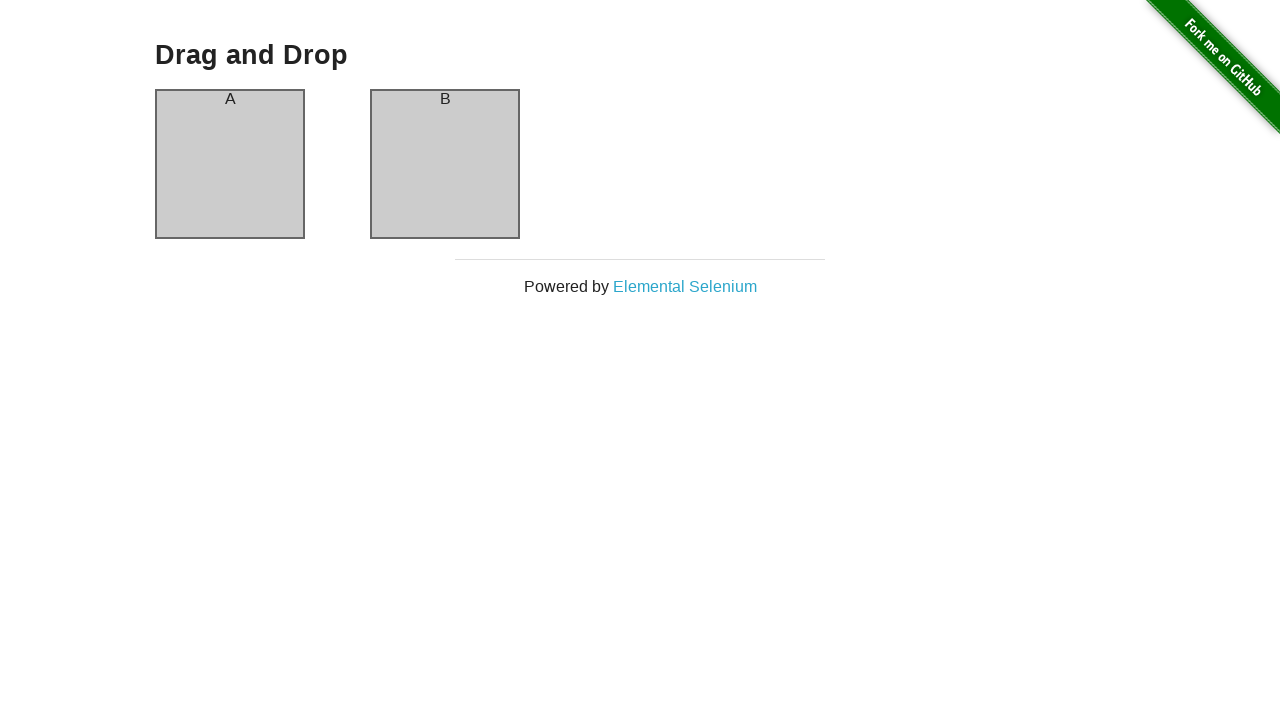

Located source element (column B) for drag and drop
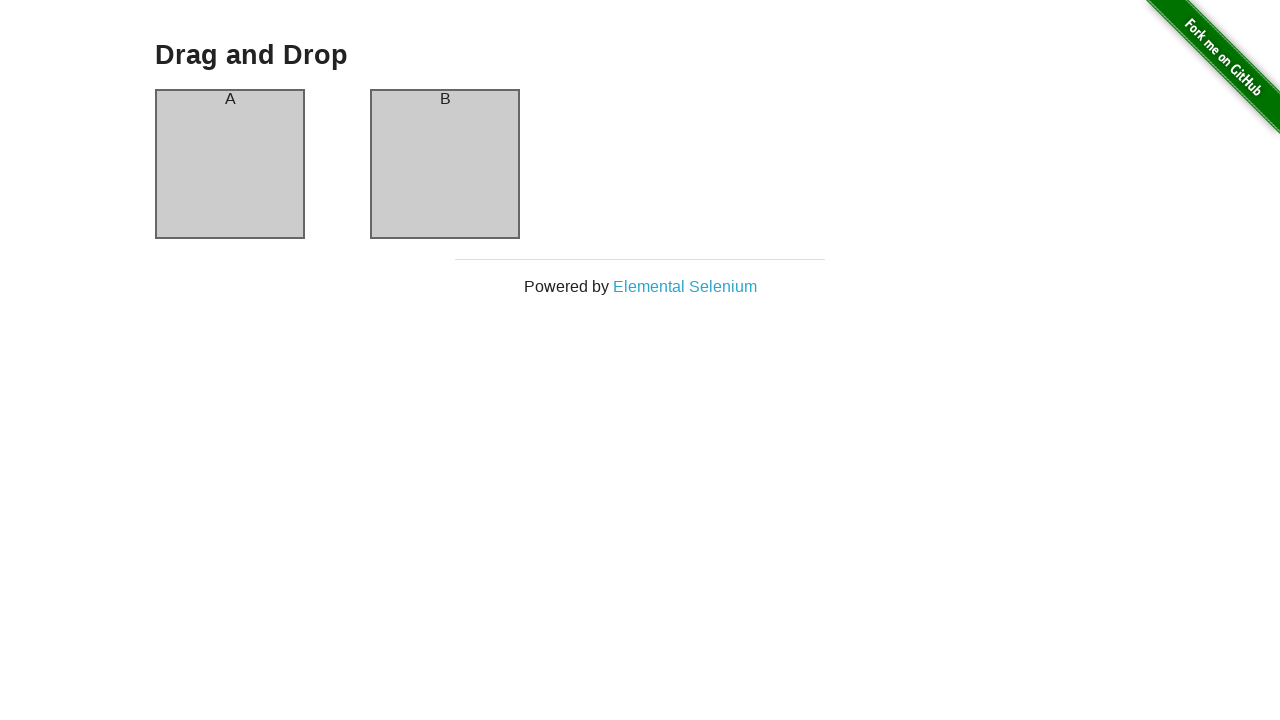

Located target element (column A) for drag and drop
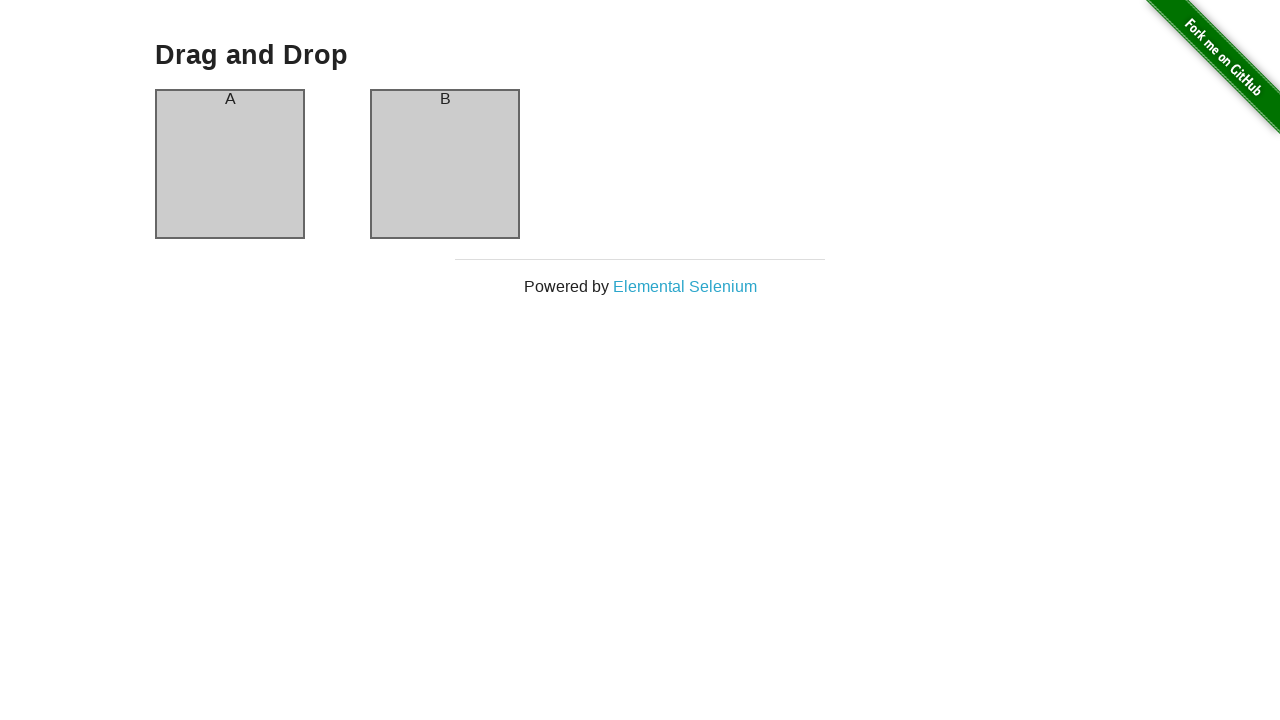

Dragged column B to column A position at (230, 164)
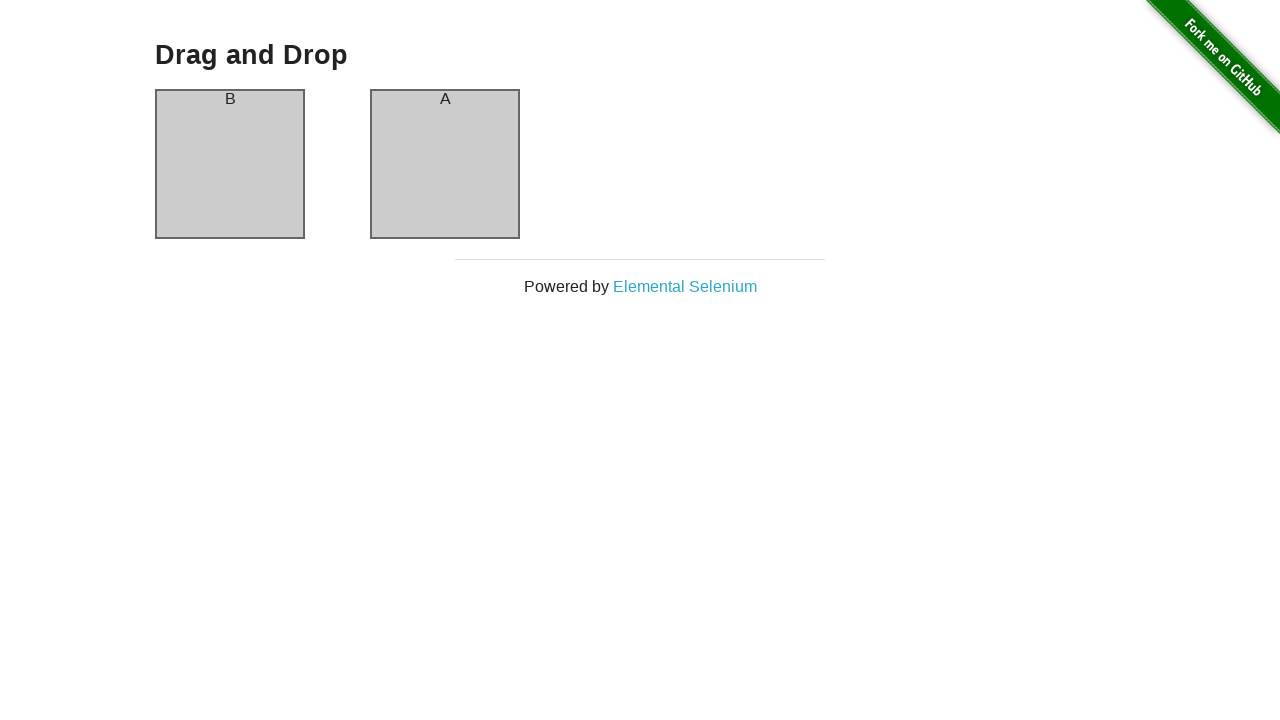

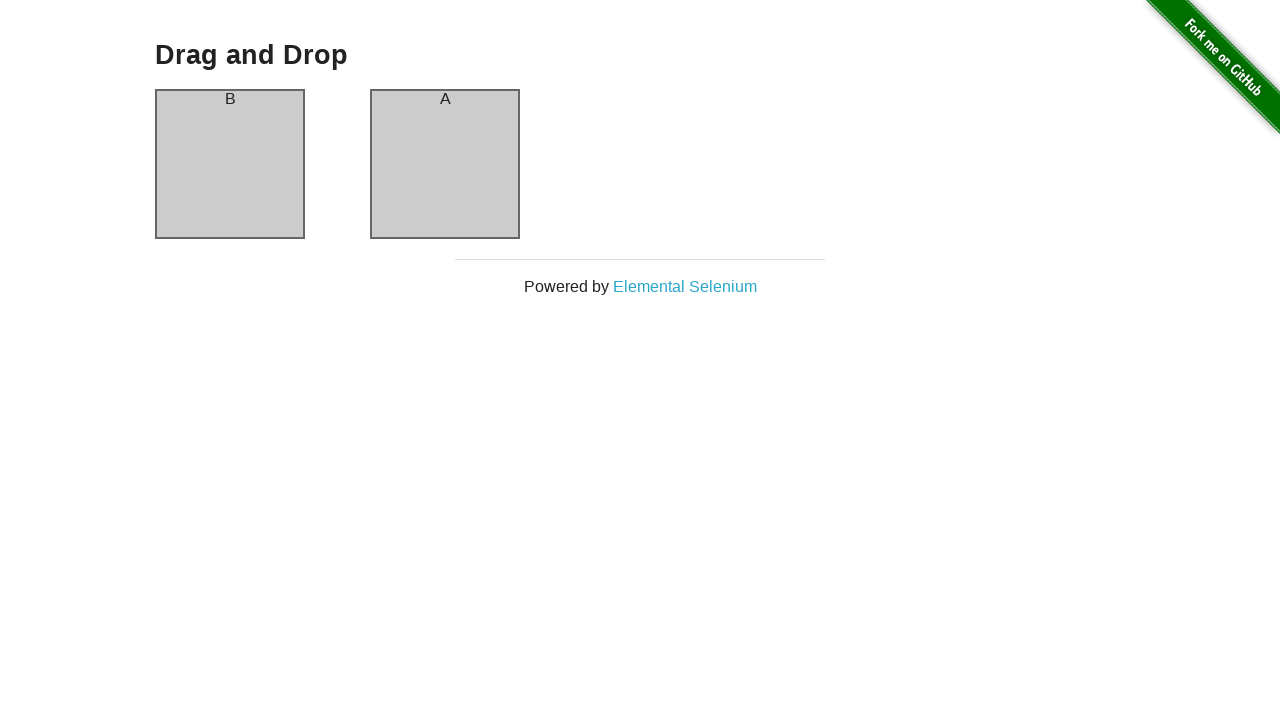